Tests multi-window handling by clicking a link that opens a new window, then iterating through window handles and switching to the new window to verify it contains expected content.

Starting URL: https://the-internet.herokuapp.com/windows

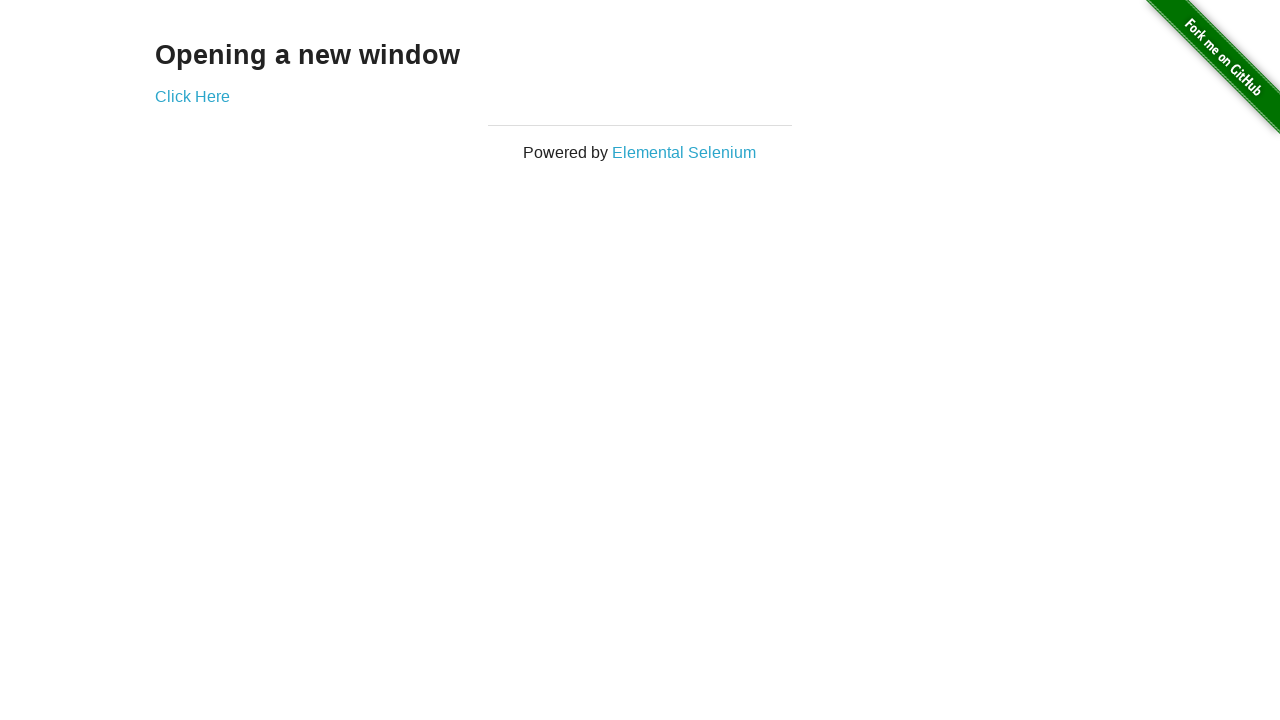

Stored reference to original page/tab
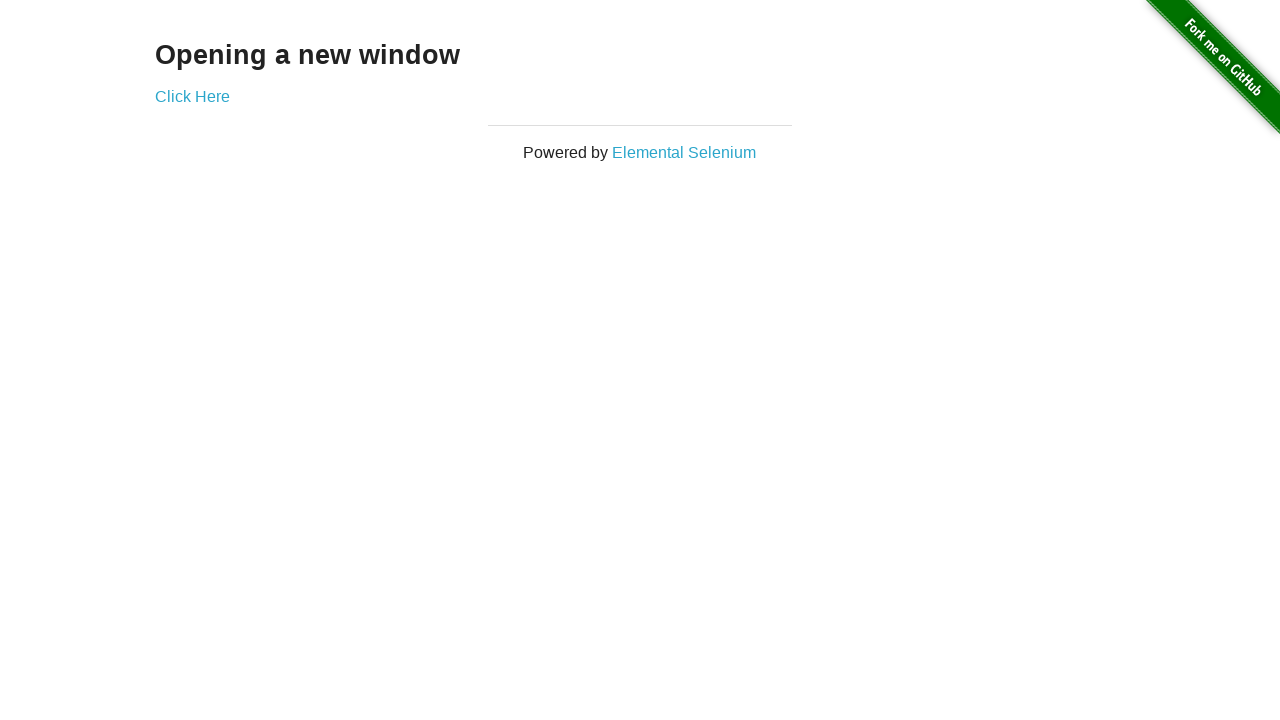

Clicked 'Click Here' link to open new window at (192, 96) on text=Click Here
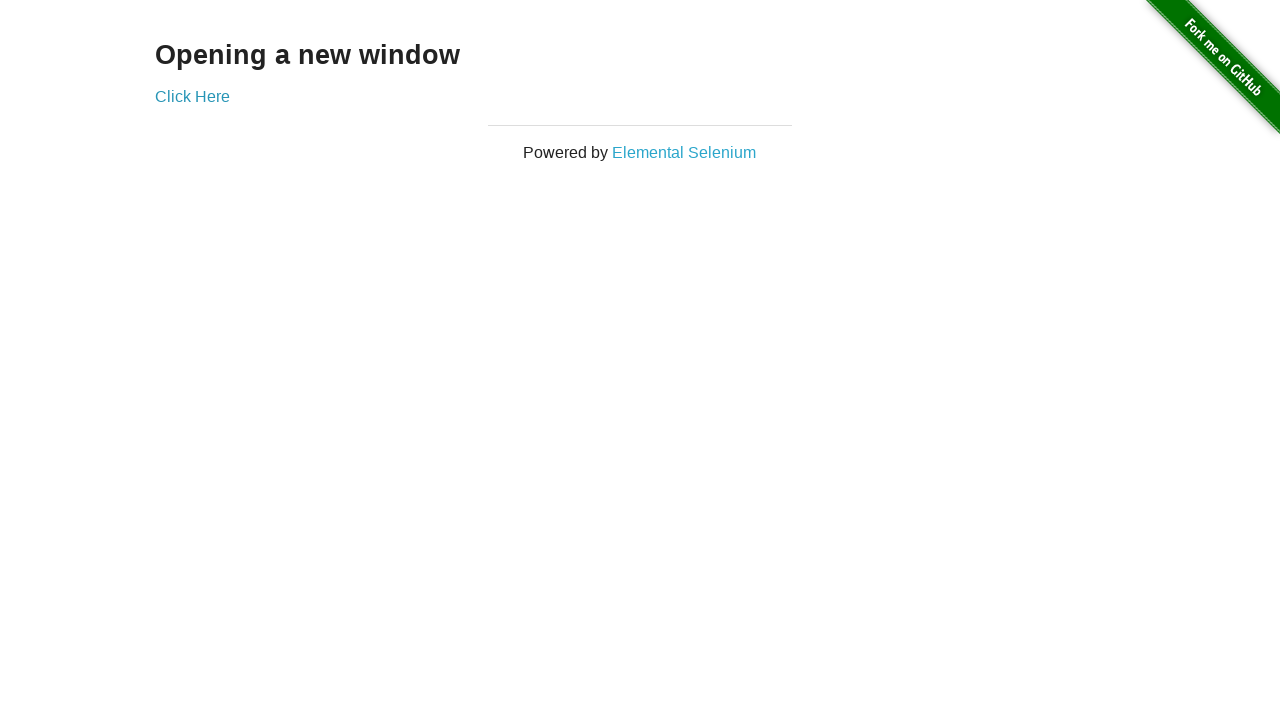

Captured the newly opened page/window
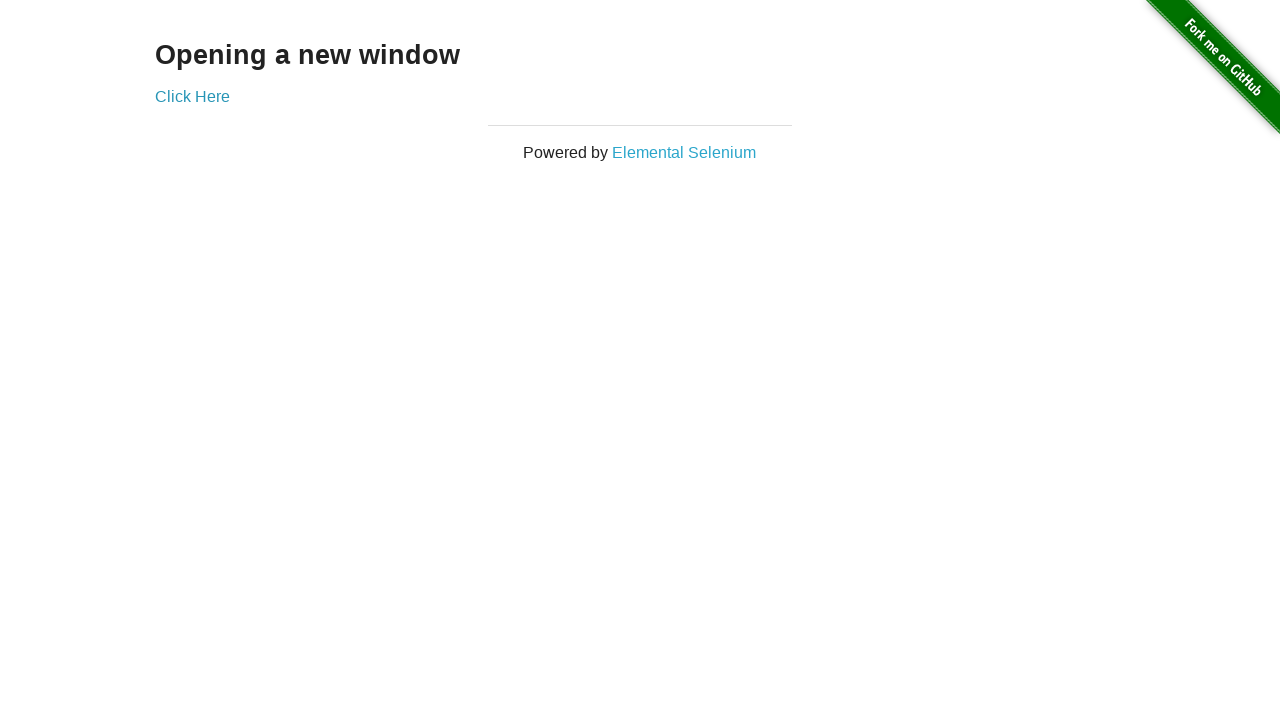

New page loaded successfully
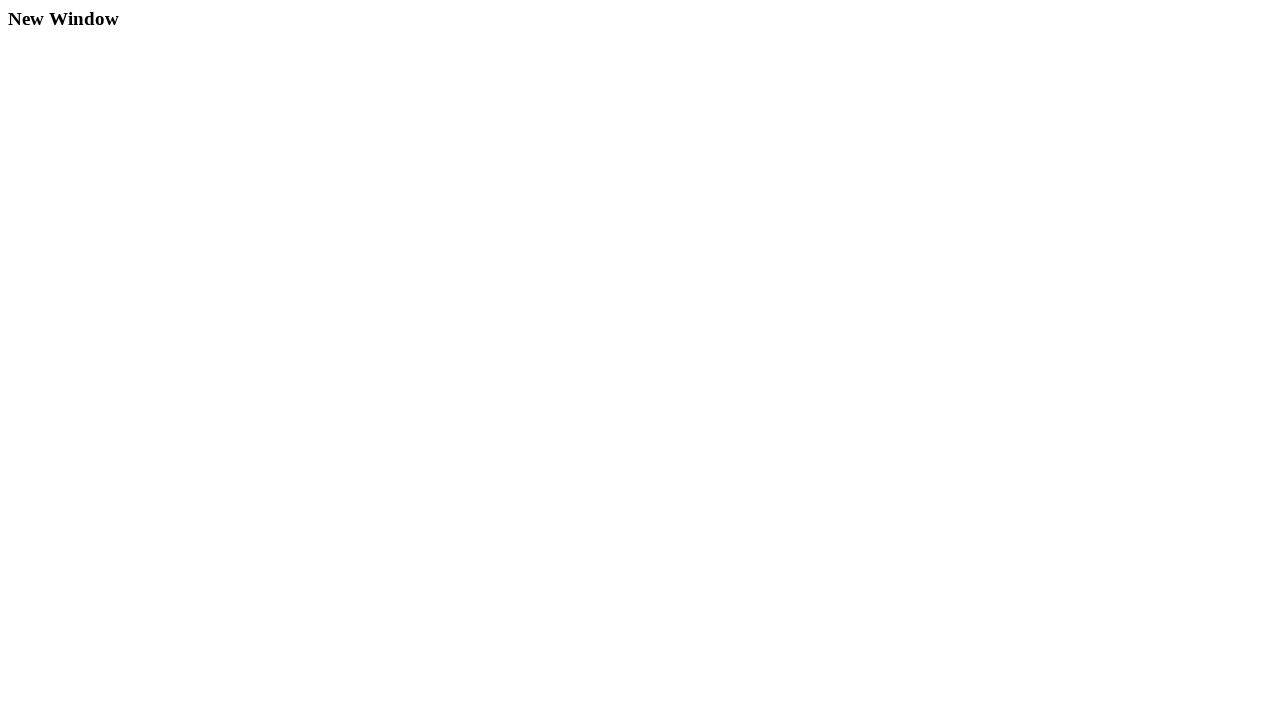

Verified new page contains 'New Window' text
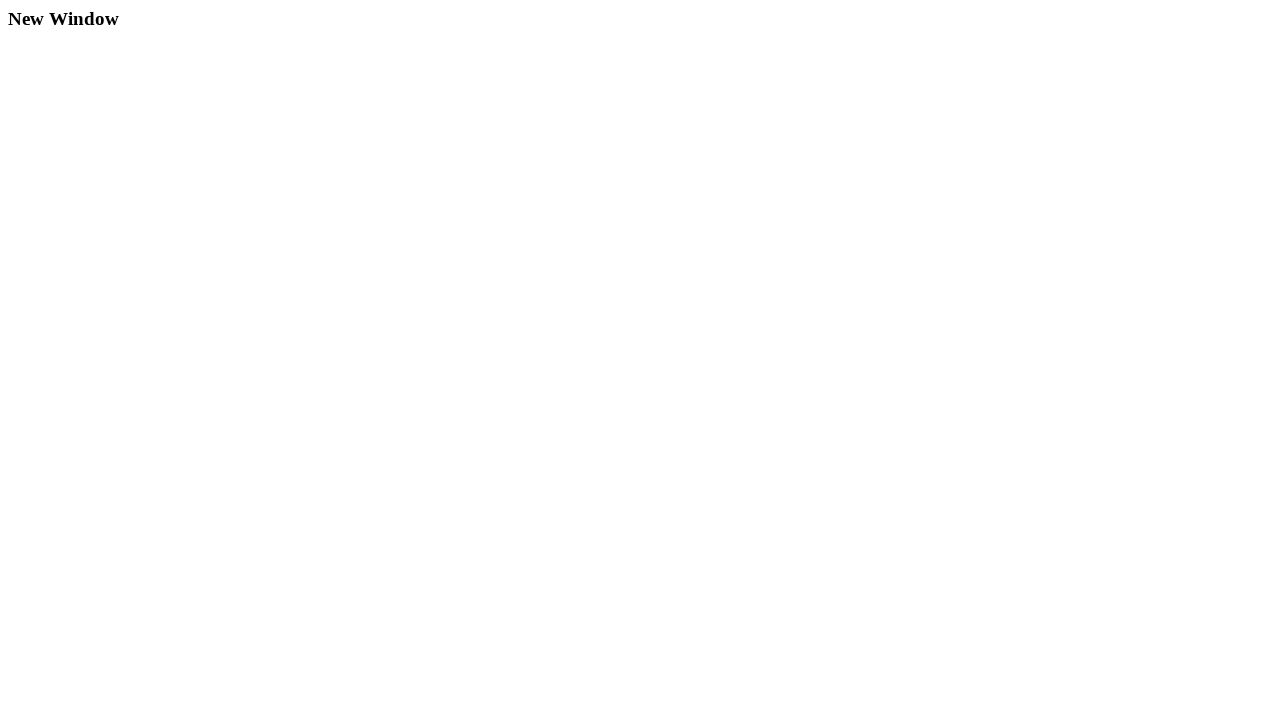

Switched back to original page/tab
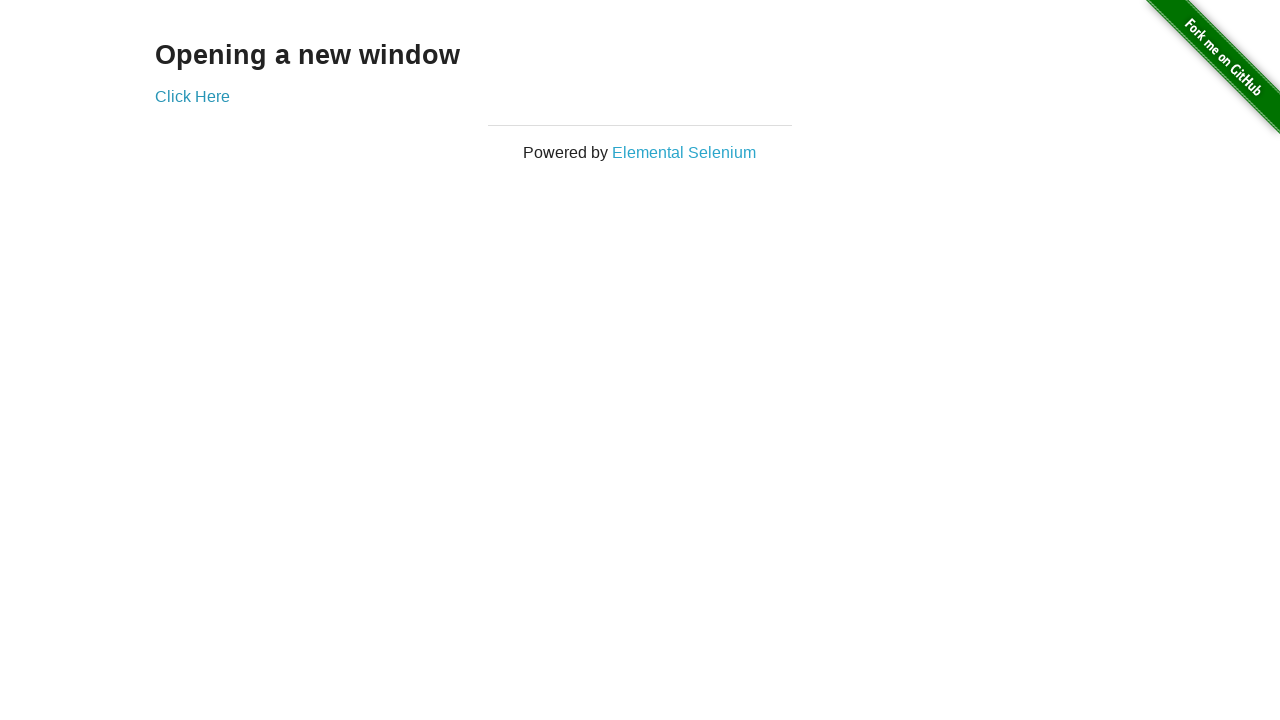

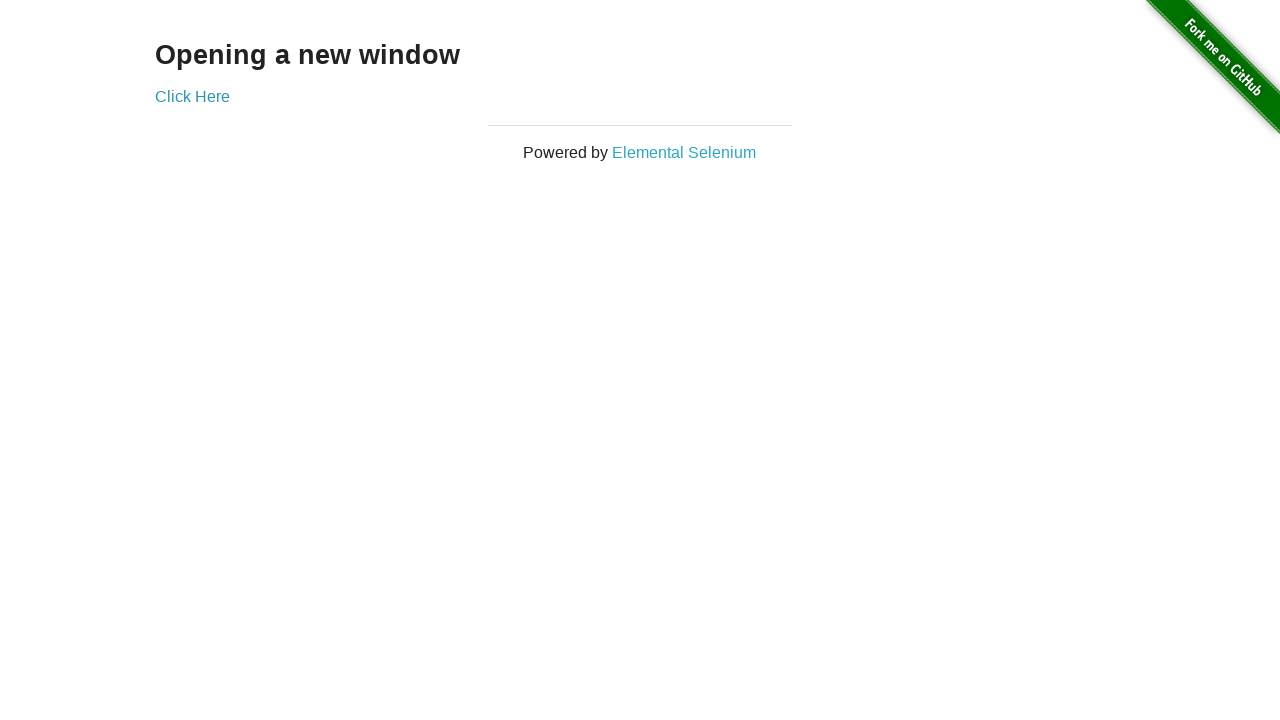